Tests alert handling functionality by triggering a prompt alert, entering text, dismissing it, and verifying the result

Starting URL: https://www.leafground.com/alert.xhtml

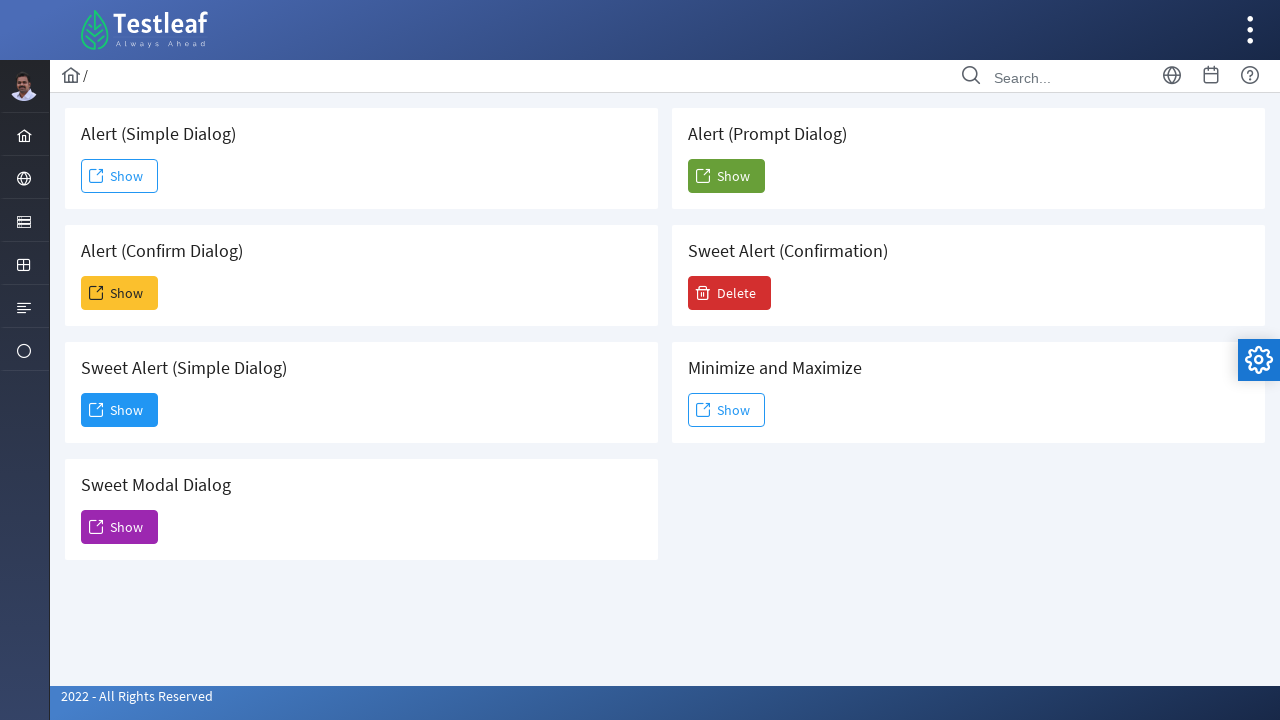

Clicked button to trigger prompt alert at (726, 176) on xpath=(//button[@name='j_idt88:j_idt104']//span)[2]
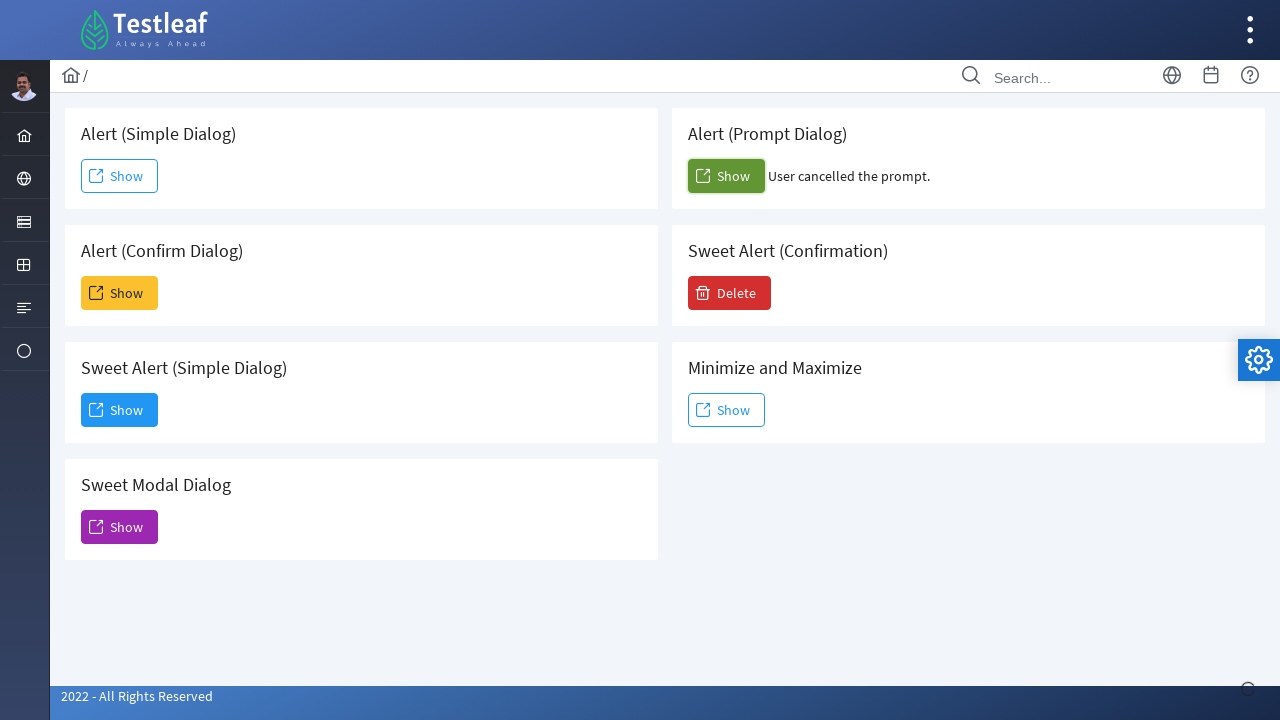

Set up dialog handler to dismiss alerts
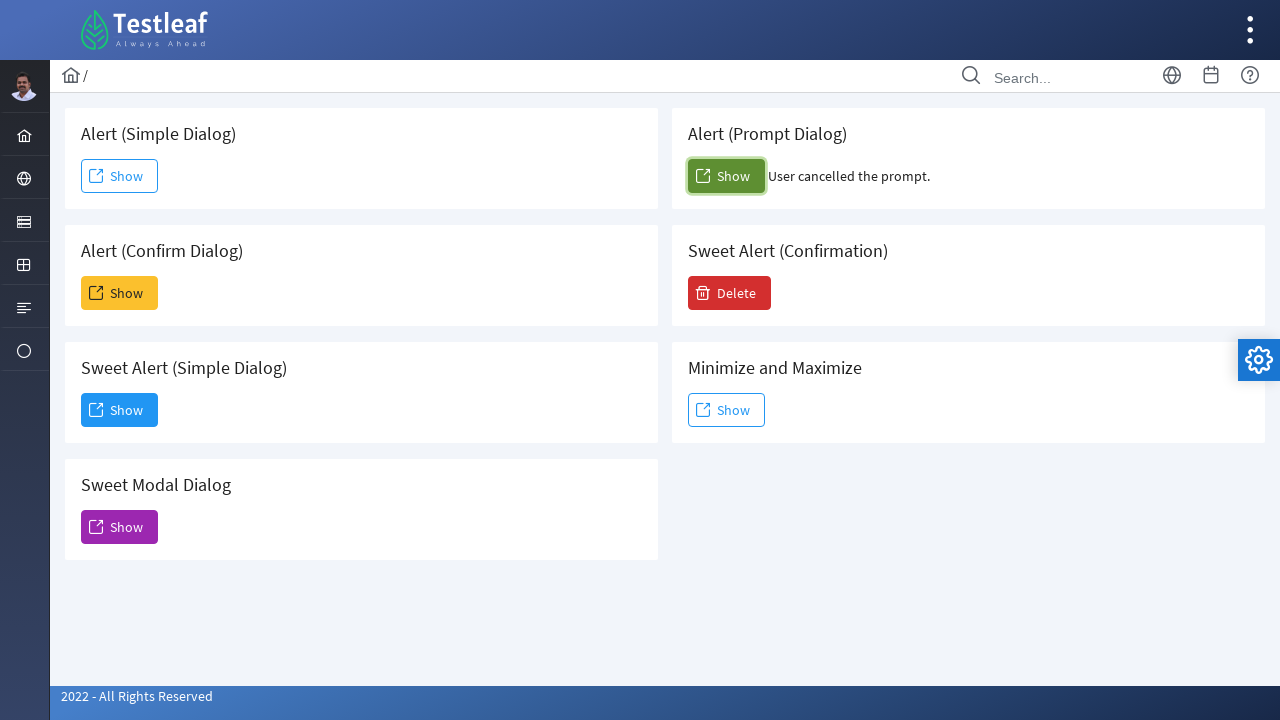

Evaluated script to remove existing event listeners
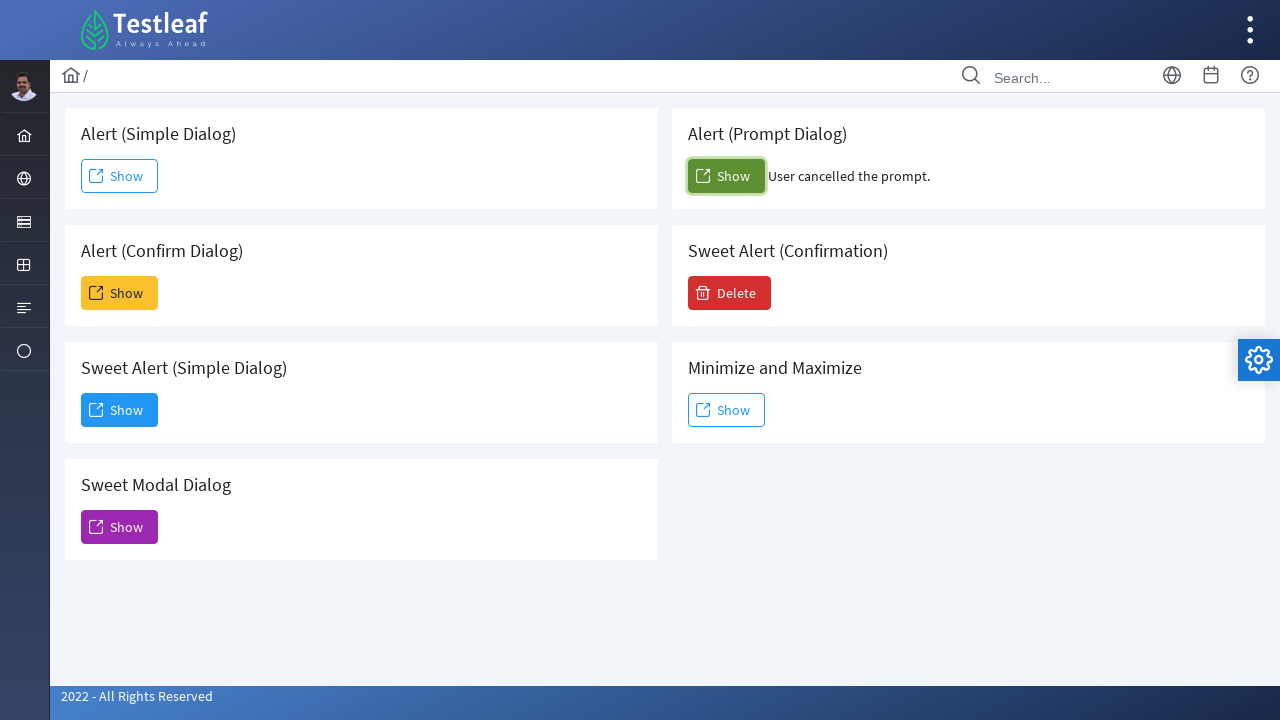

Set up dialog handler to accept prompt with text input
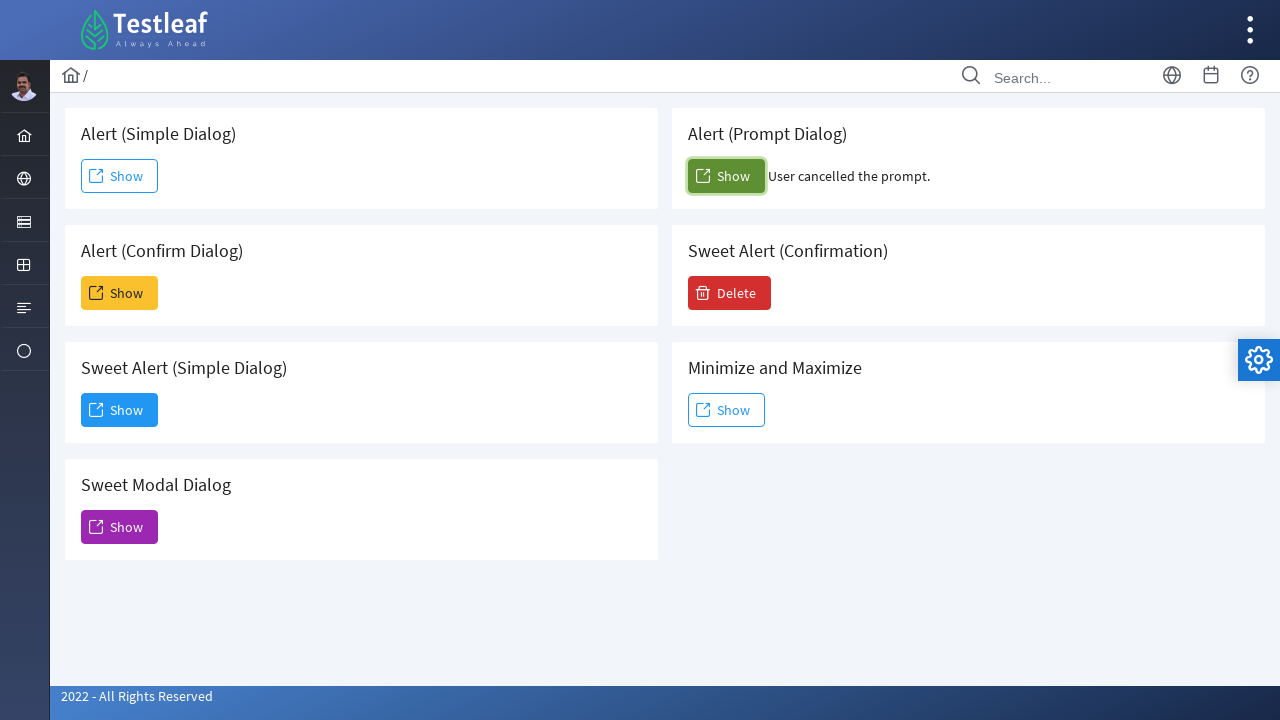

Clicked button again to trigger prompt alert with text input handler at (726, 176) on xpath=(//button[@name='j_idt88:j_idt104']//span)[2]
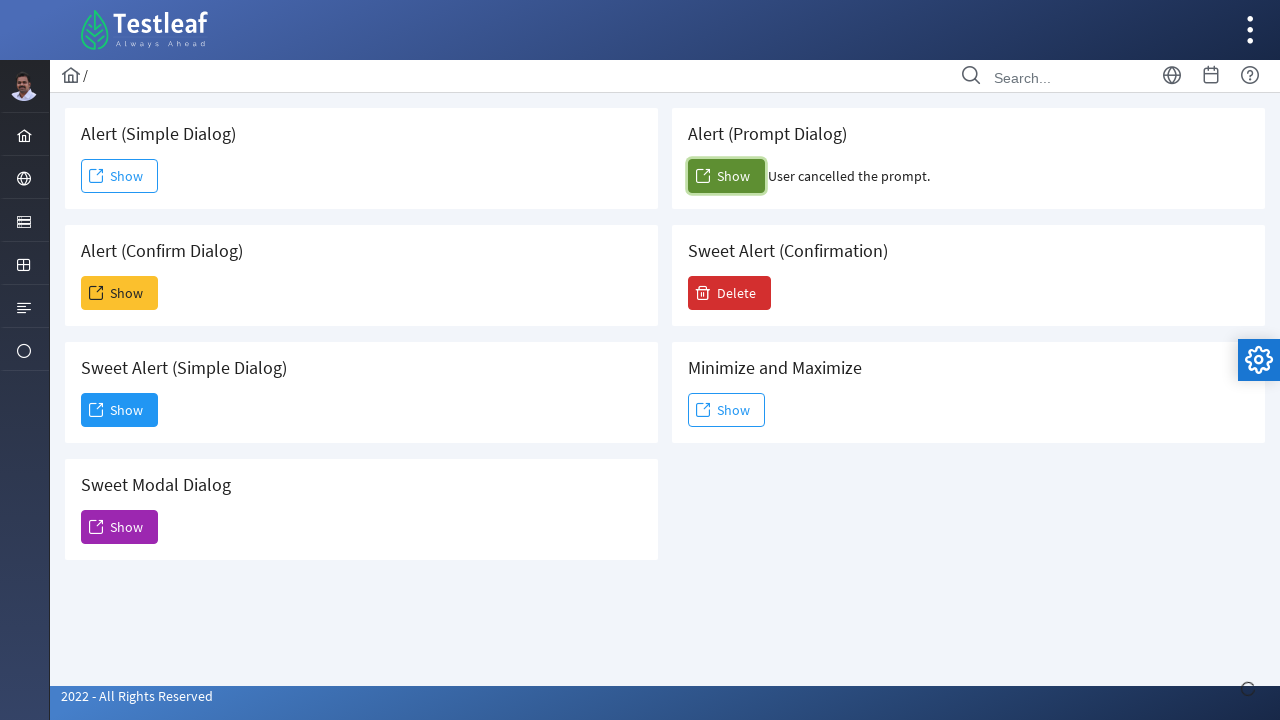

Waited for confirm result element to appear
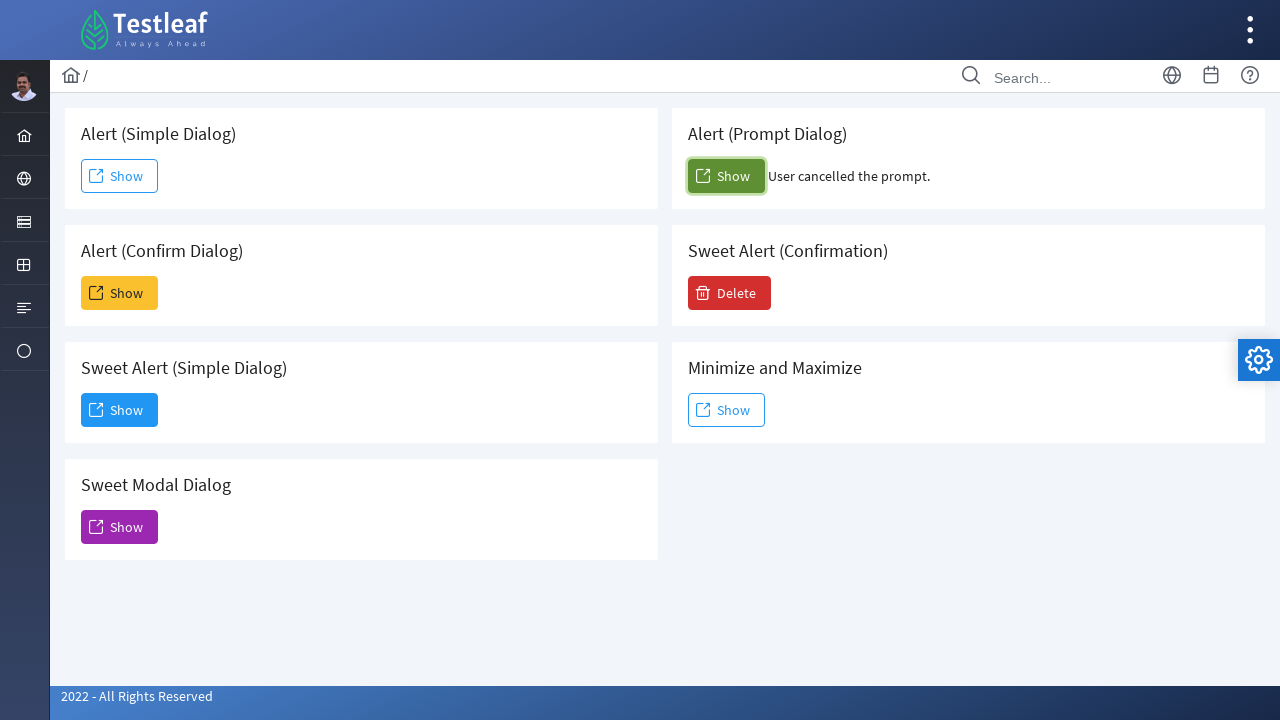

Retrieved prompt result text: 'User cancelled the prompt.'
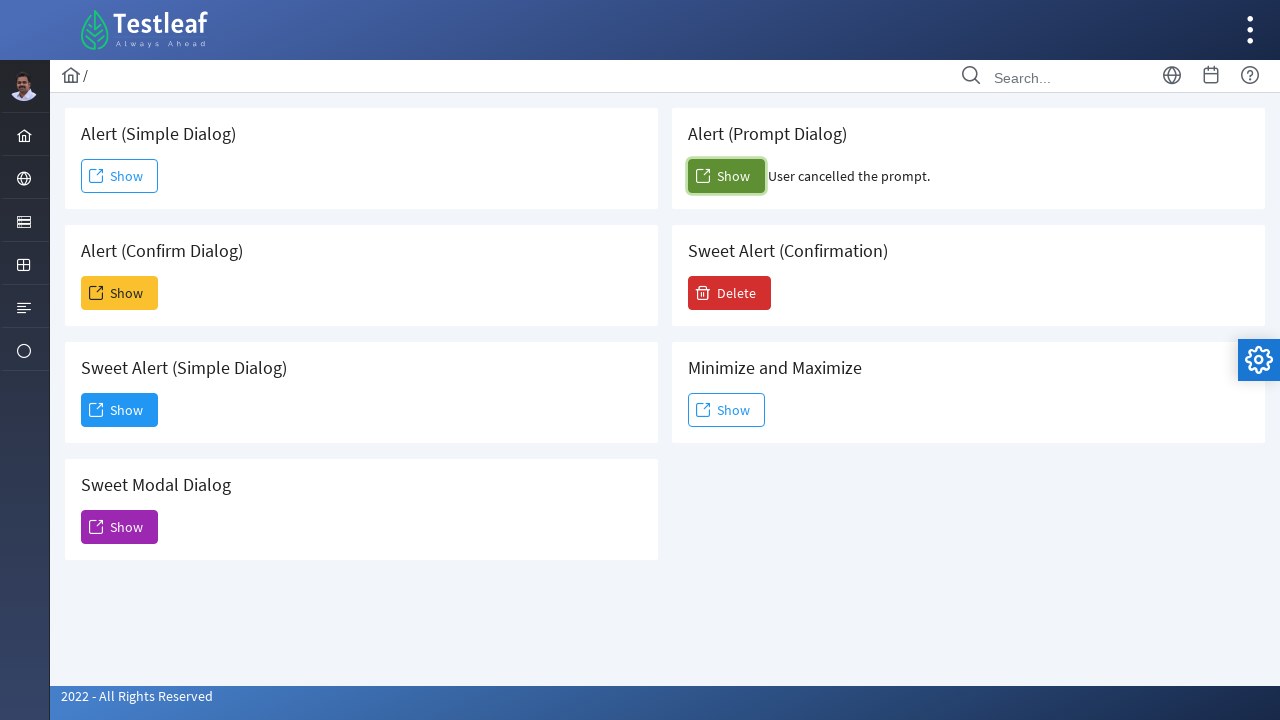

Printed prompt result text to console
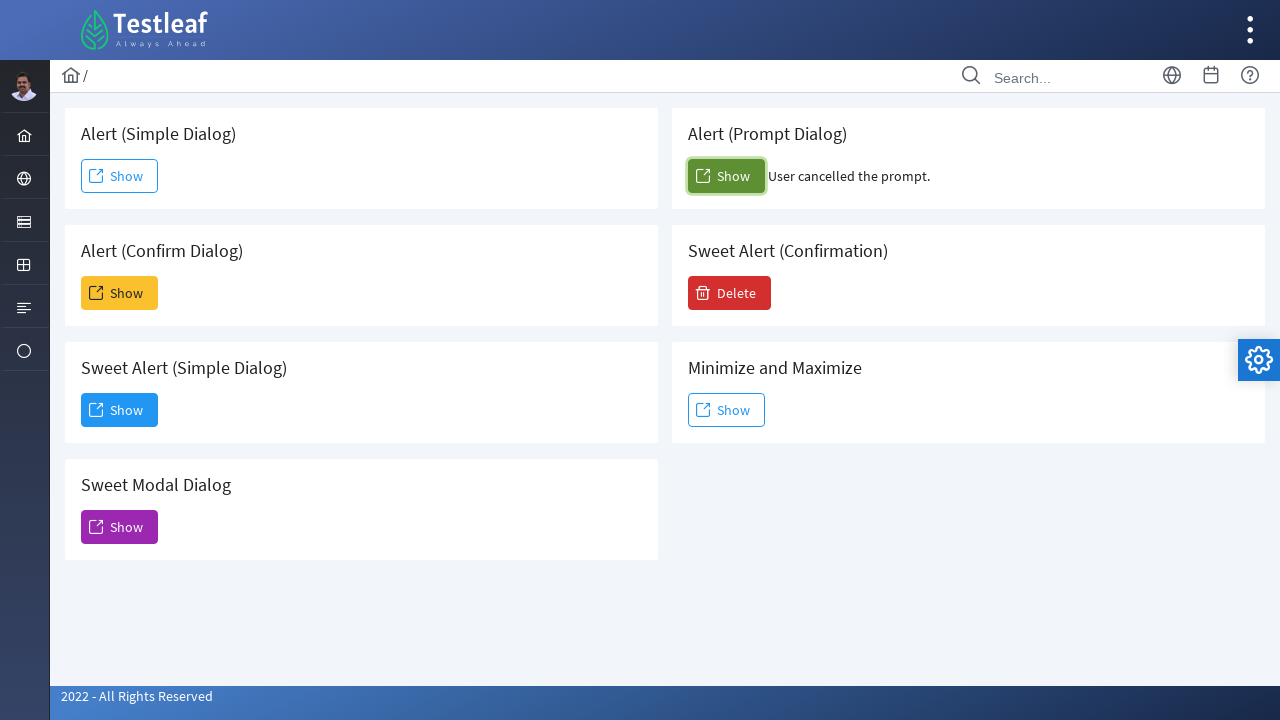

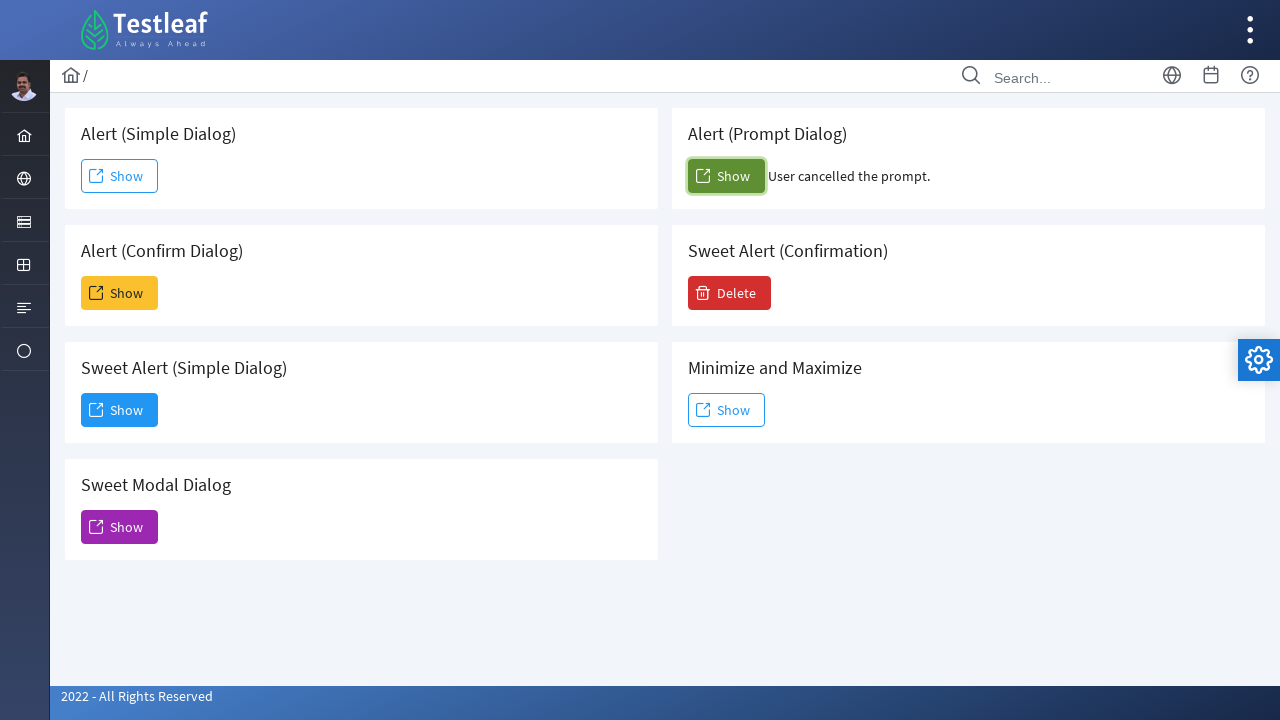